Tests window handling functionality by clicking buttons that open new browser windows/tabs, switching between them, and verifying the window handles

Starting URL: http://demo.automationtesting.in/Windows.html

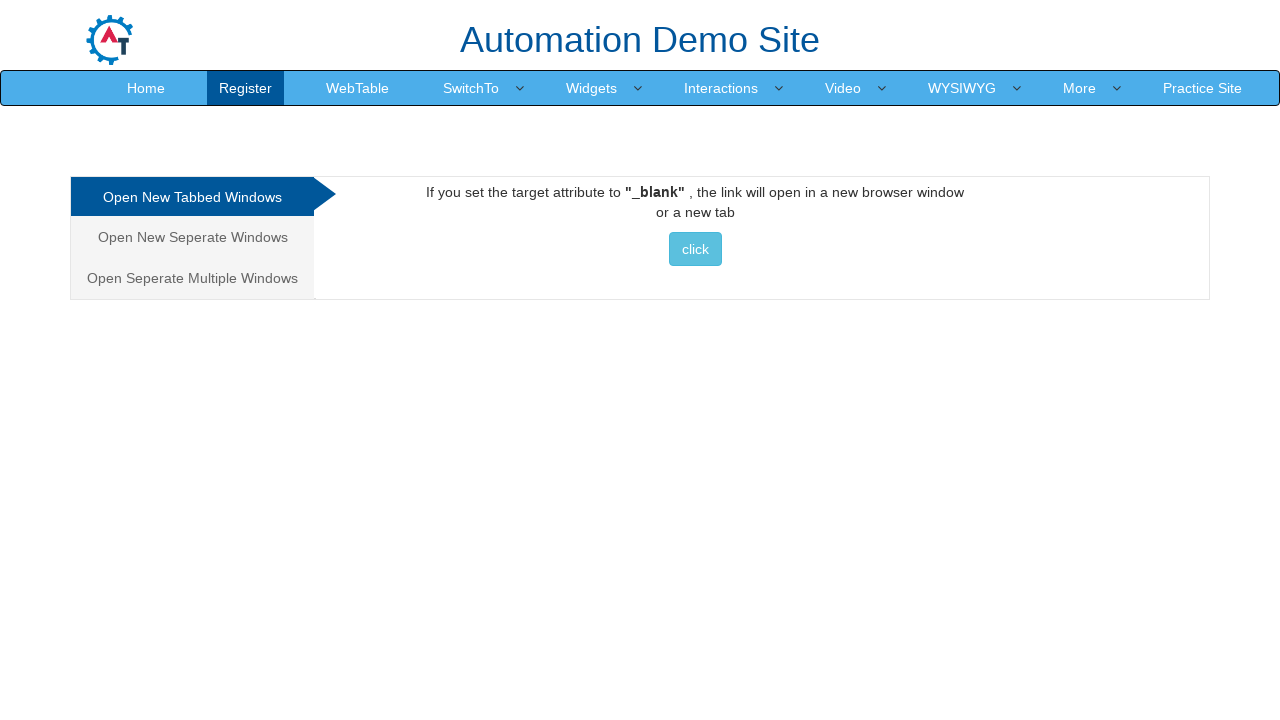

Clicked on the first tab option in navigation at (192, 197) on xpath=/html/body/div[1]/div/div/div/div[1]/ul/li[1]/a
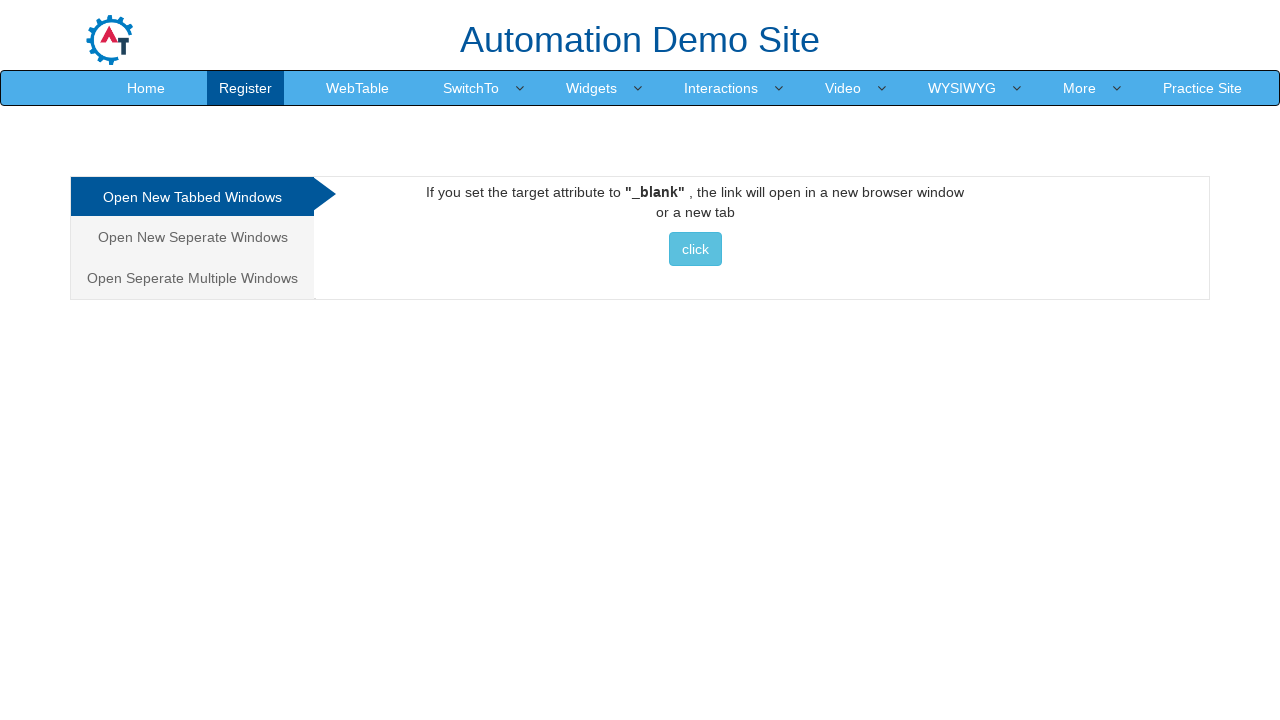

Waited 1000ms for page to settle
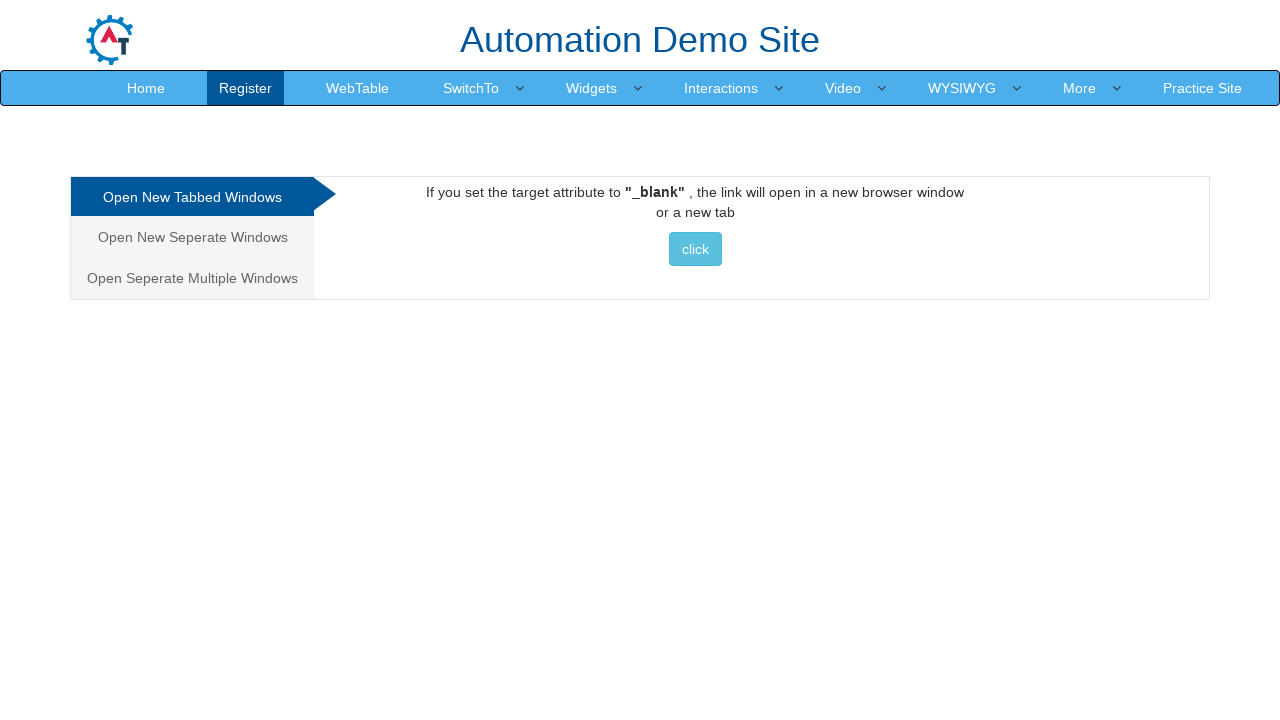

Clicked button to open first new window/tab at (695, 249) on xpath=//*[@id='Tabbed']/a/button
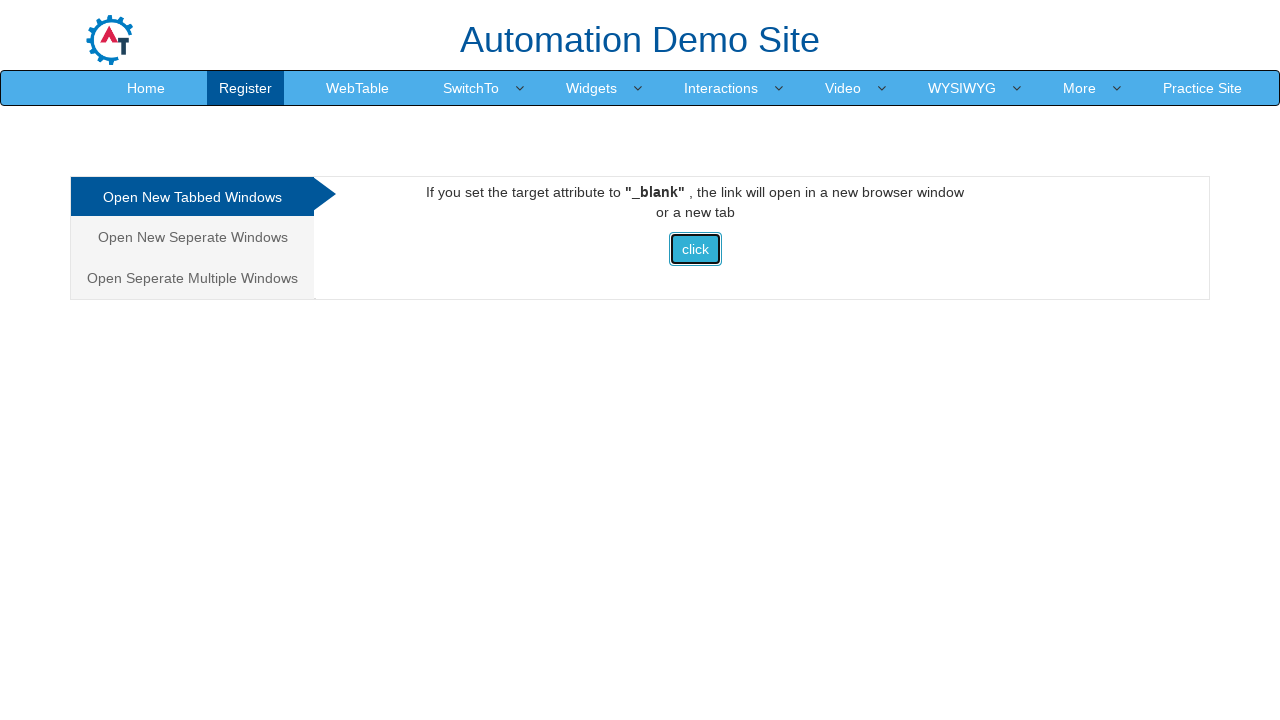

Clicked button to open second new window/tab at (695, 249) on xpath=//*[@id='Tabbed']/a/button
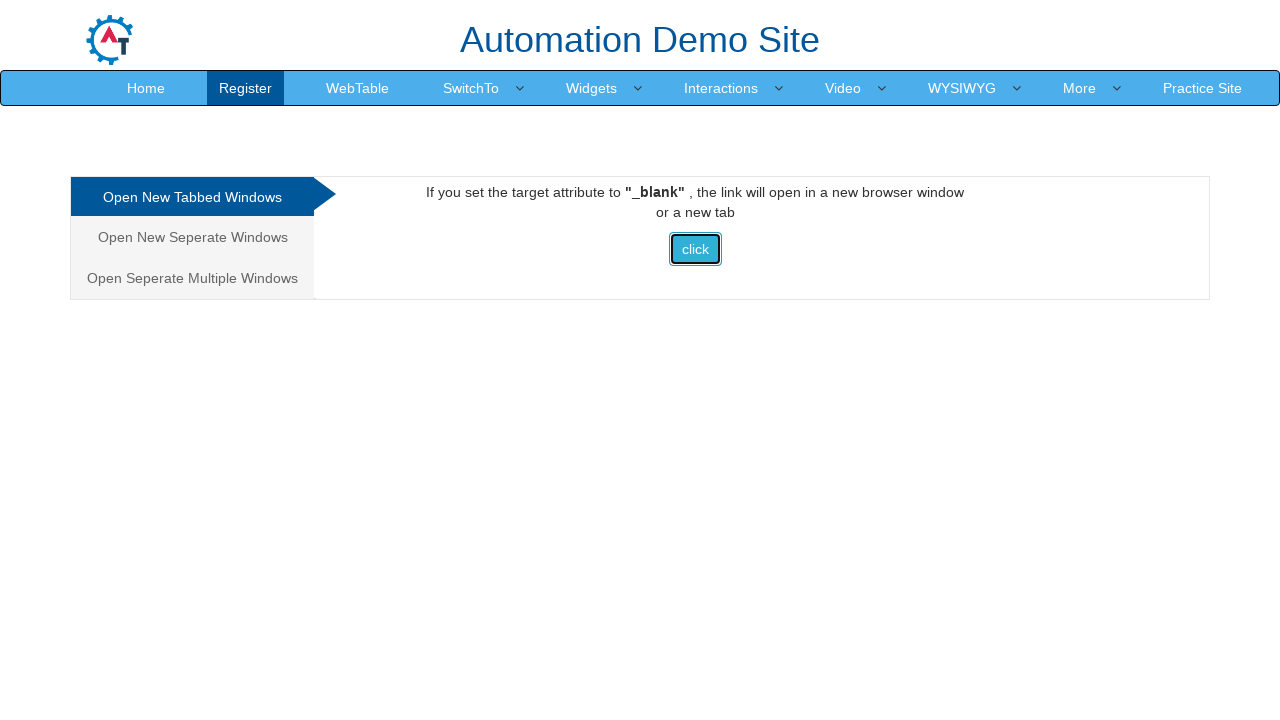

Retrieved title of second popup window: Selenium
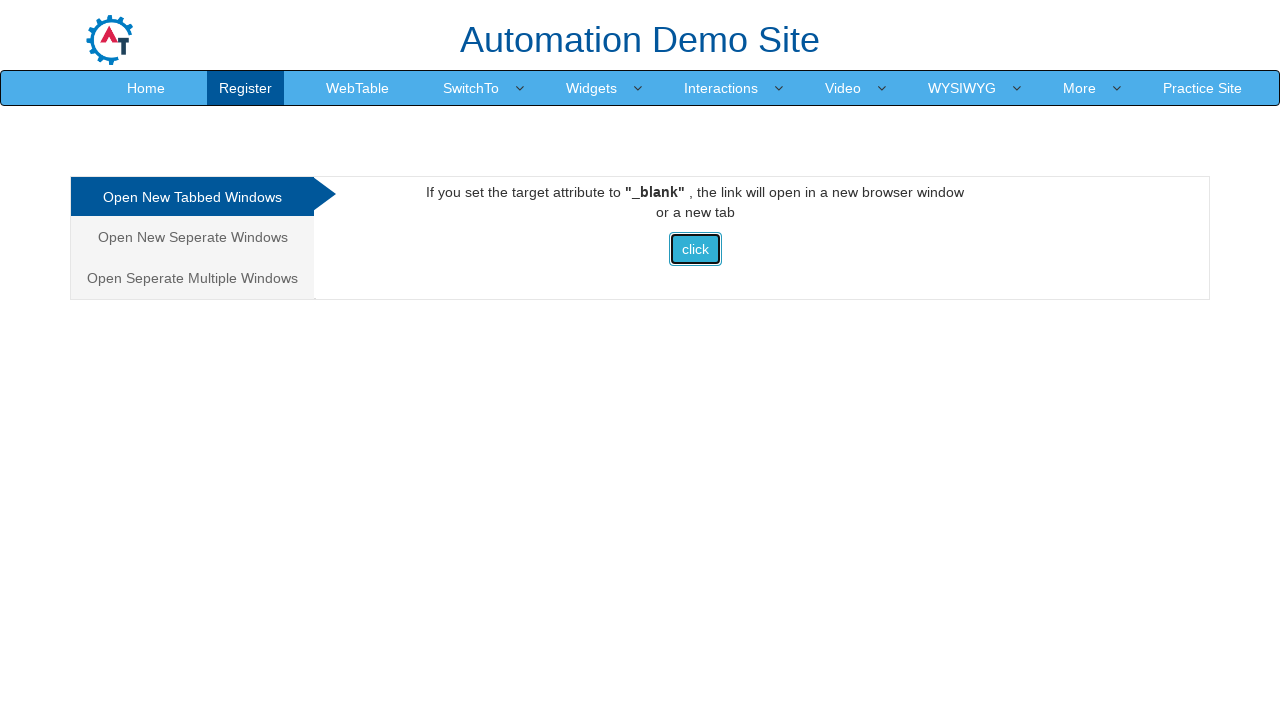

Closed first popup window
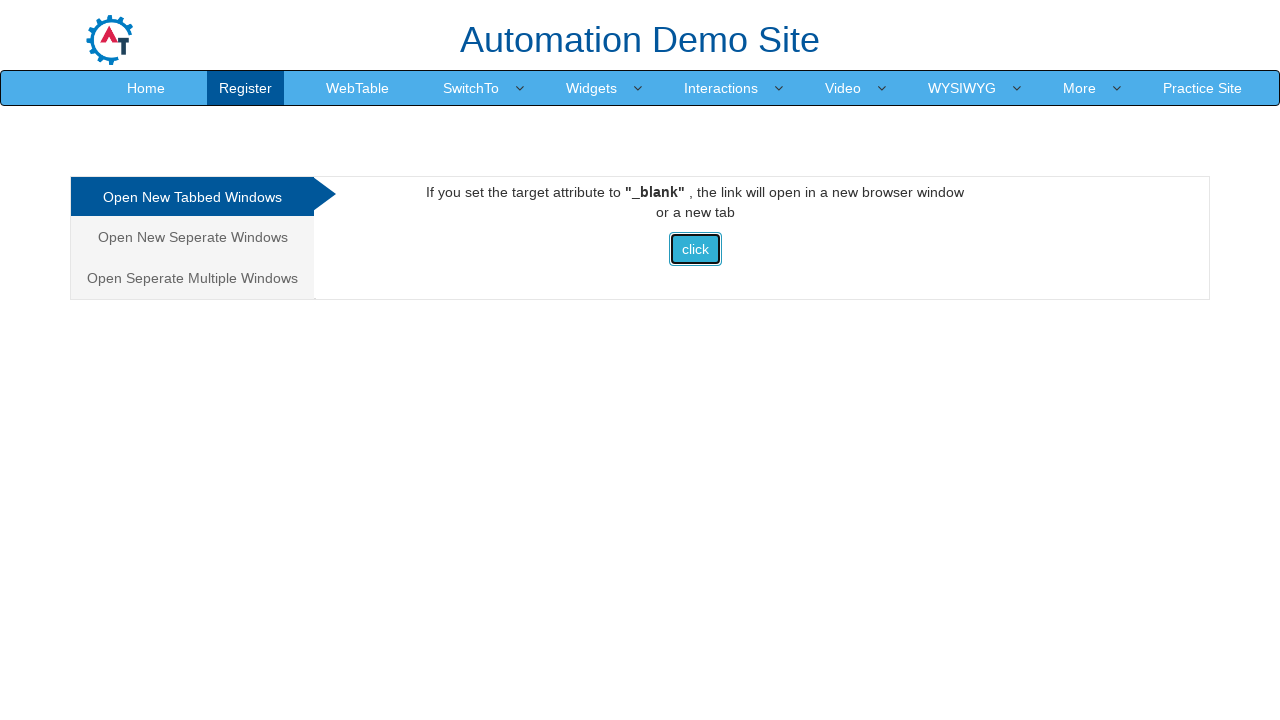

Closed second popup window
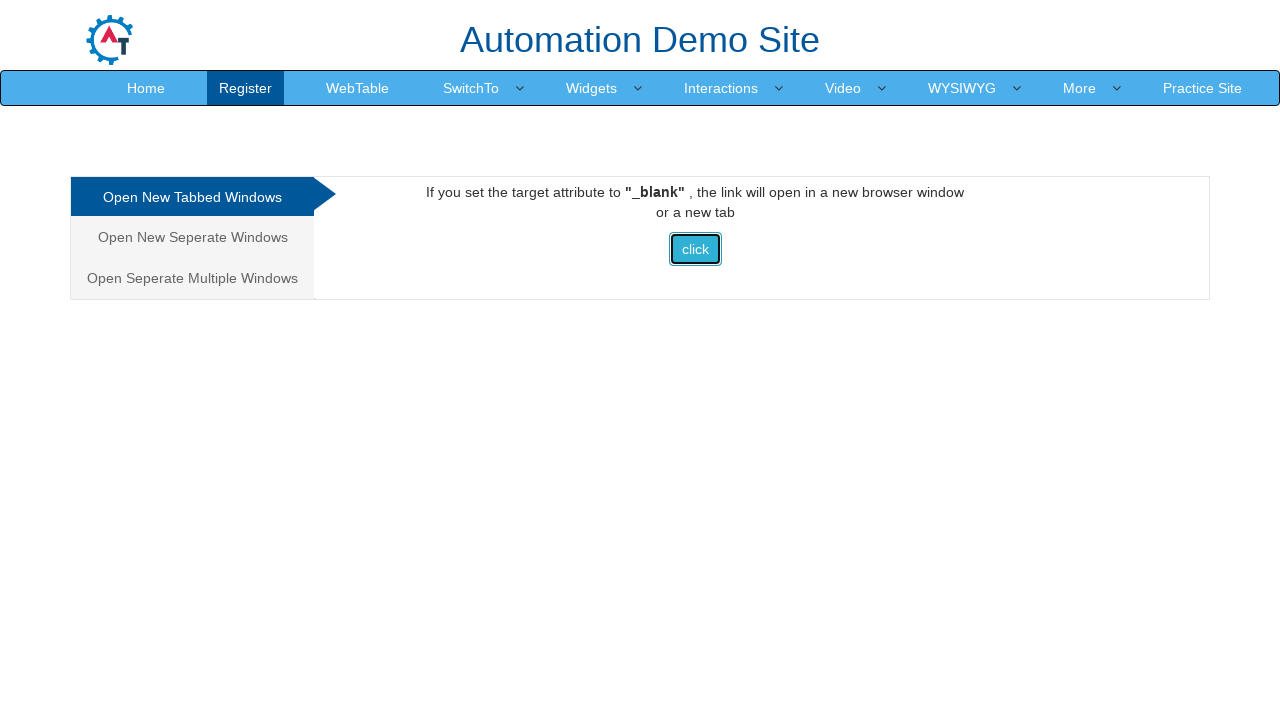

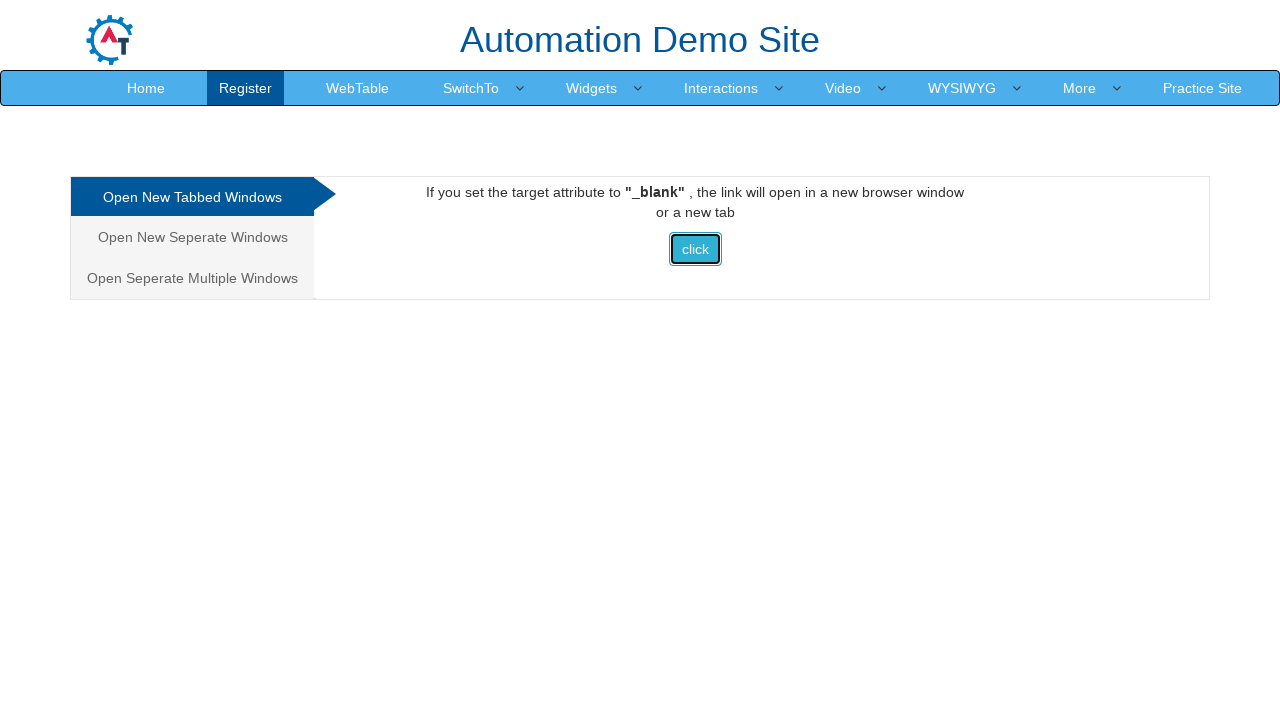